Tests contact form validation by navigating to contact page, clicking submit to trigger validation errors, then populating mandatory fields (forename, email, message) and verifying the errors are cleared.

Starting URL: http://jupiter.cloud.planittesting.com/

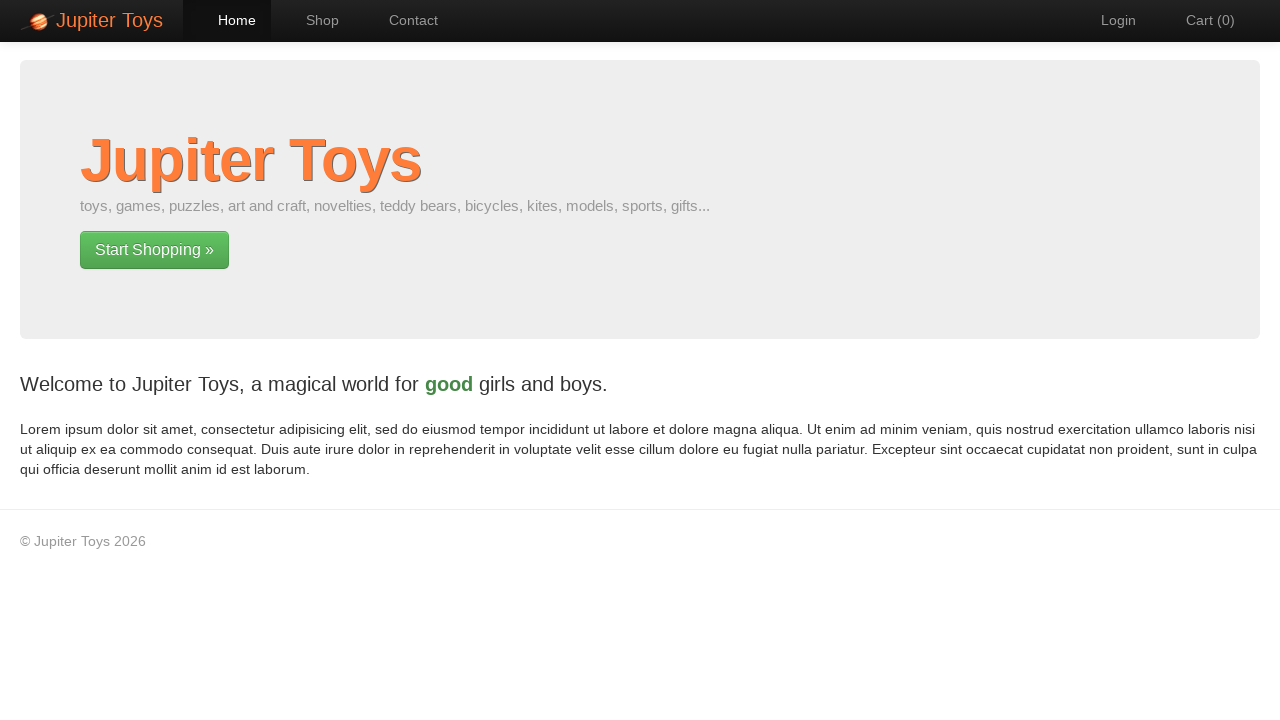

Clicked navigation link to contact page at (404, 20) on #nav-contact
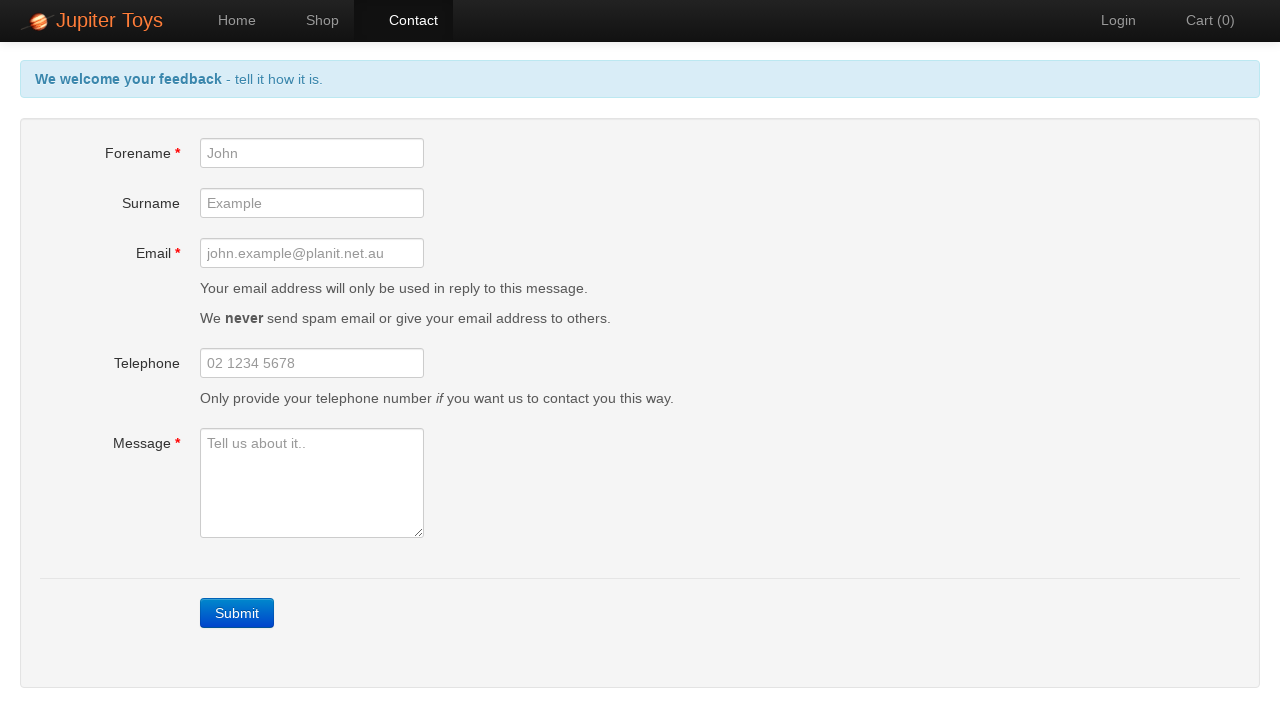

Submit button is now visible on contact form
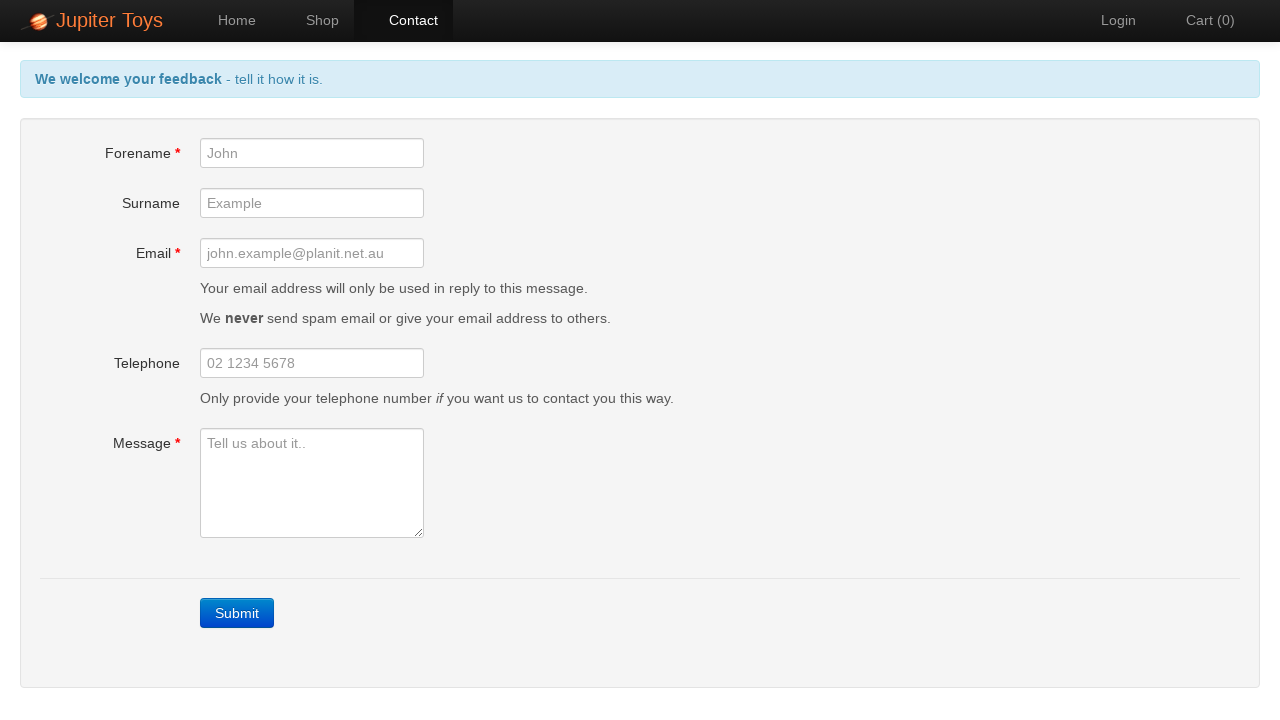

Clicked submit button without filling mandatory fields to trigger validation errors at (237, 613) on xpath=//a[contains(@class, 'btn-contact') and contains(@ui-event,'onSubmit') and
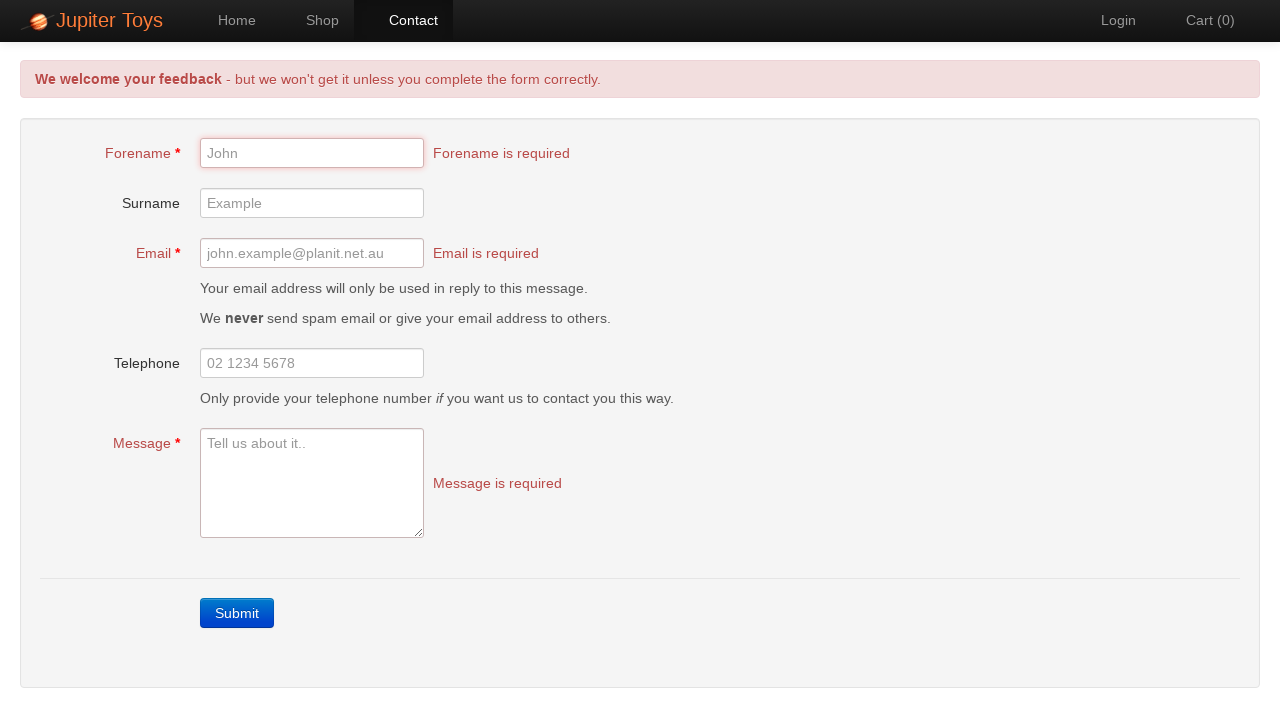

Validation error messages appeared on form
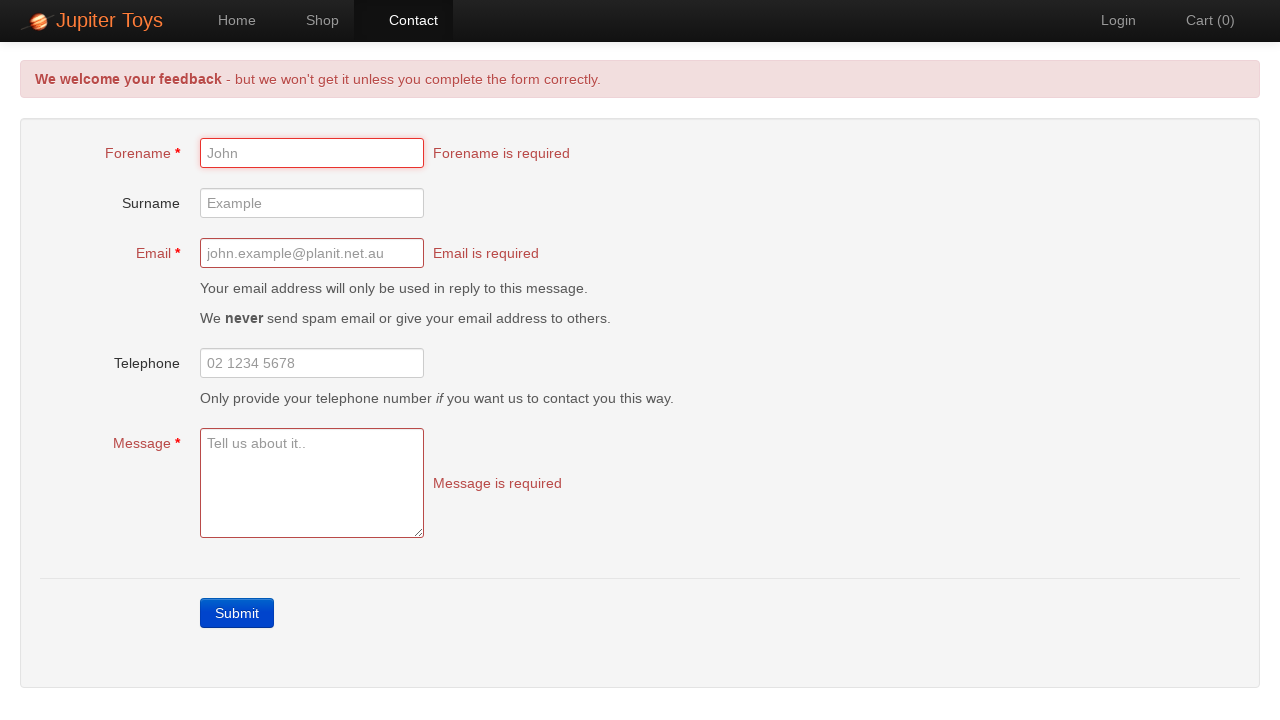

Clicked on forename input field at (312, 153) on #forename
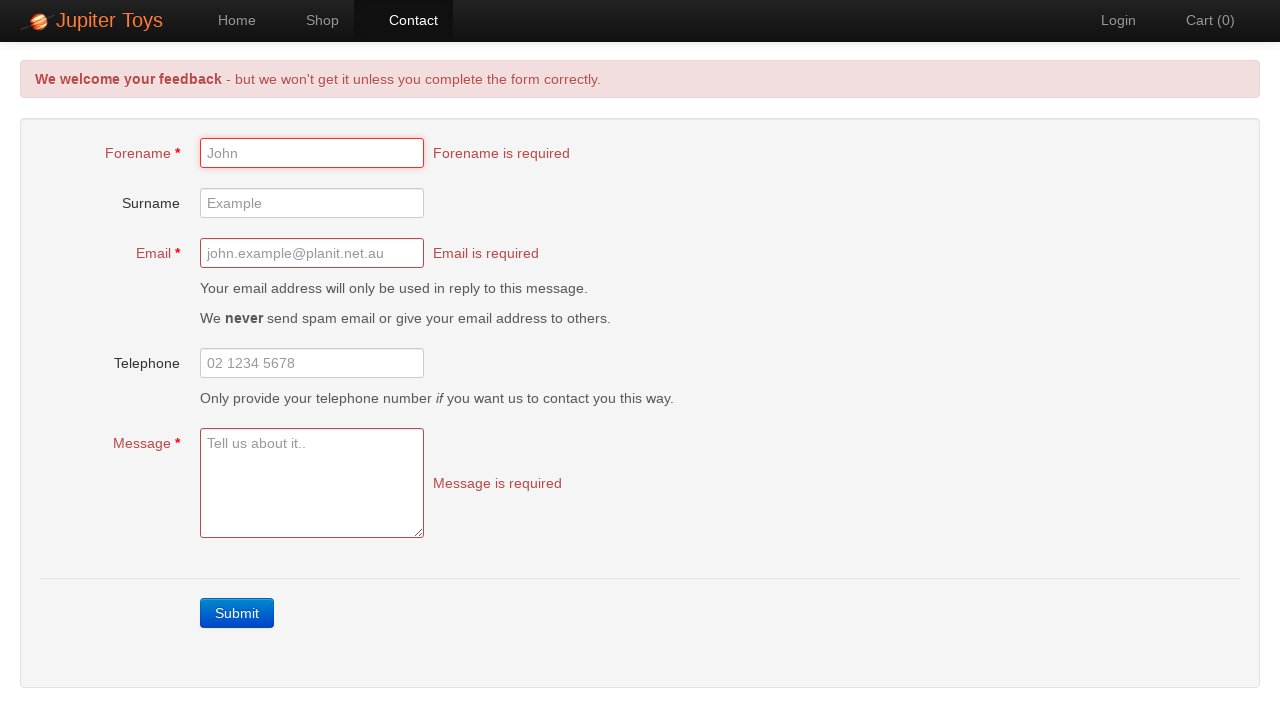

Filled forename field with 'Gerard' on #forename
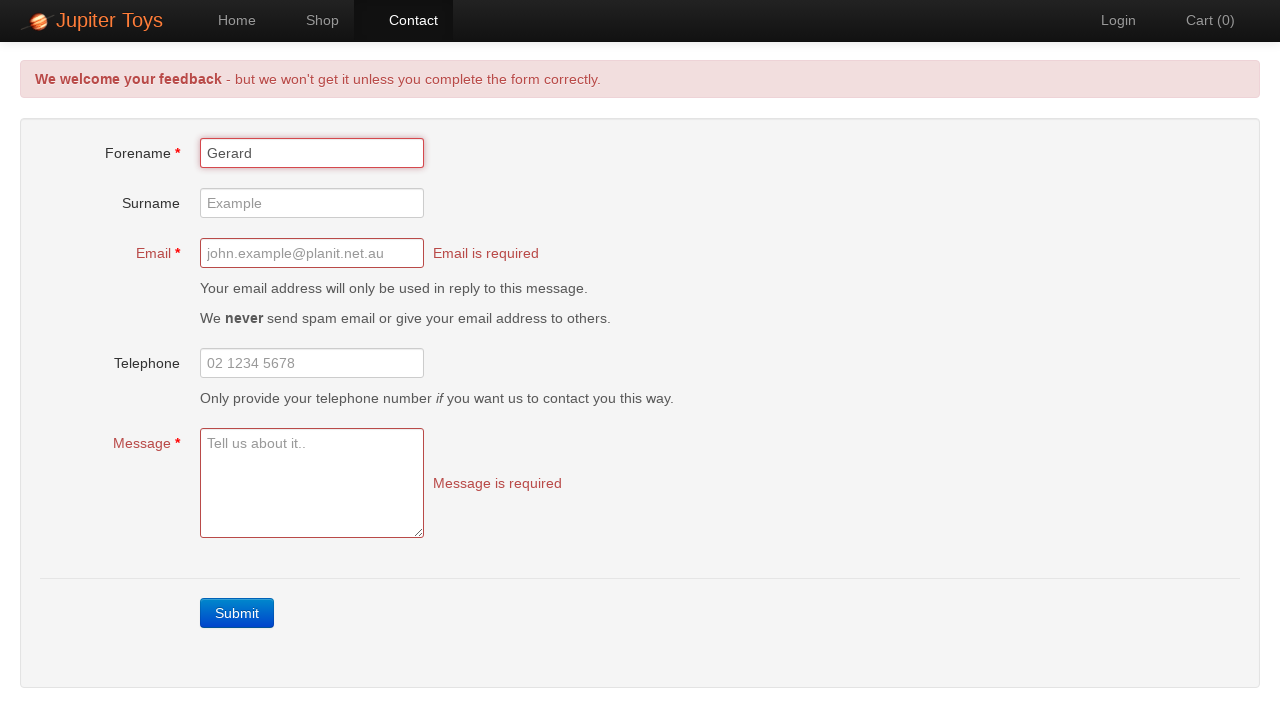

Clicked on email input field at (312, 253) on #email
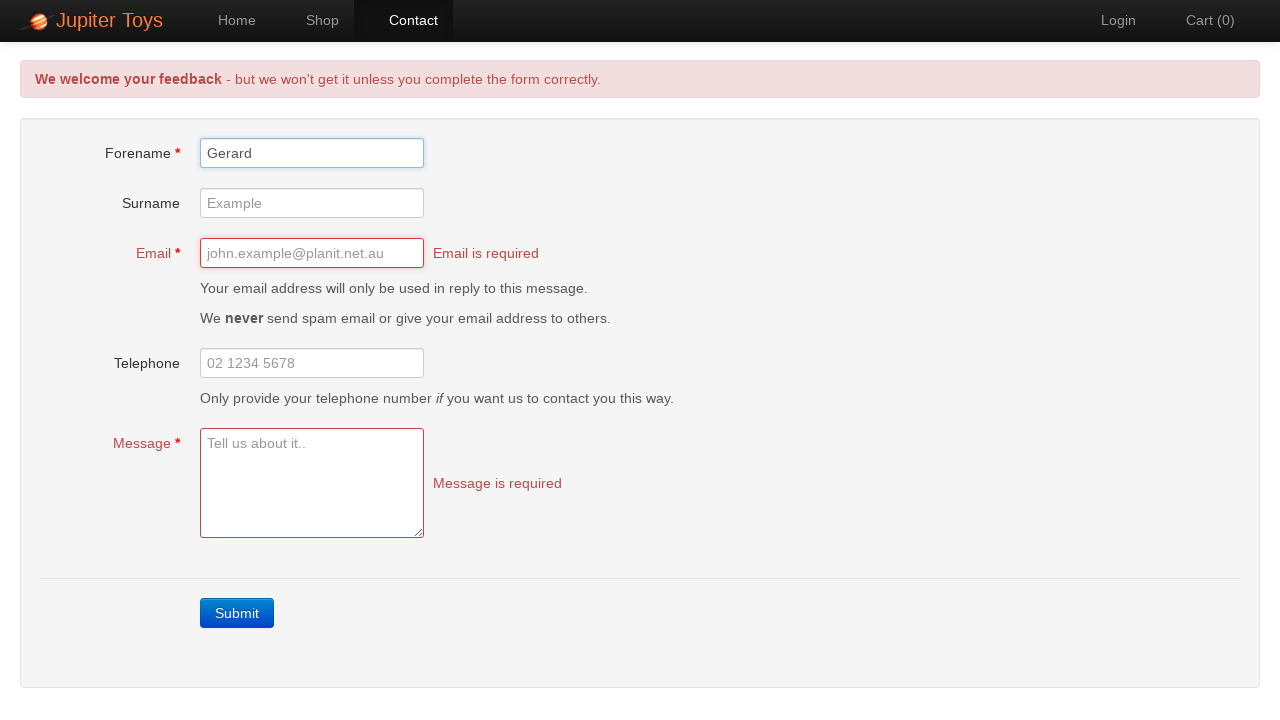

Filled email field with 'gerard@example.com' on #email
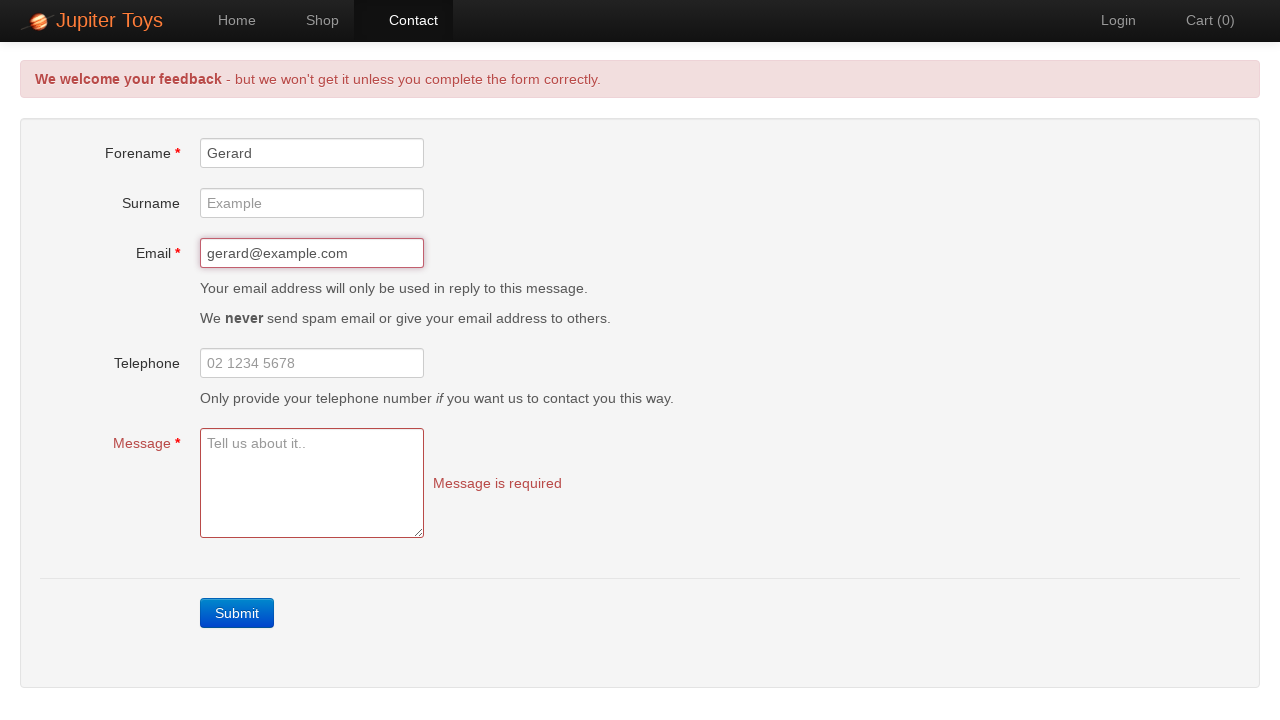

Clicked on message input field at (312, 483) on #message
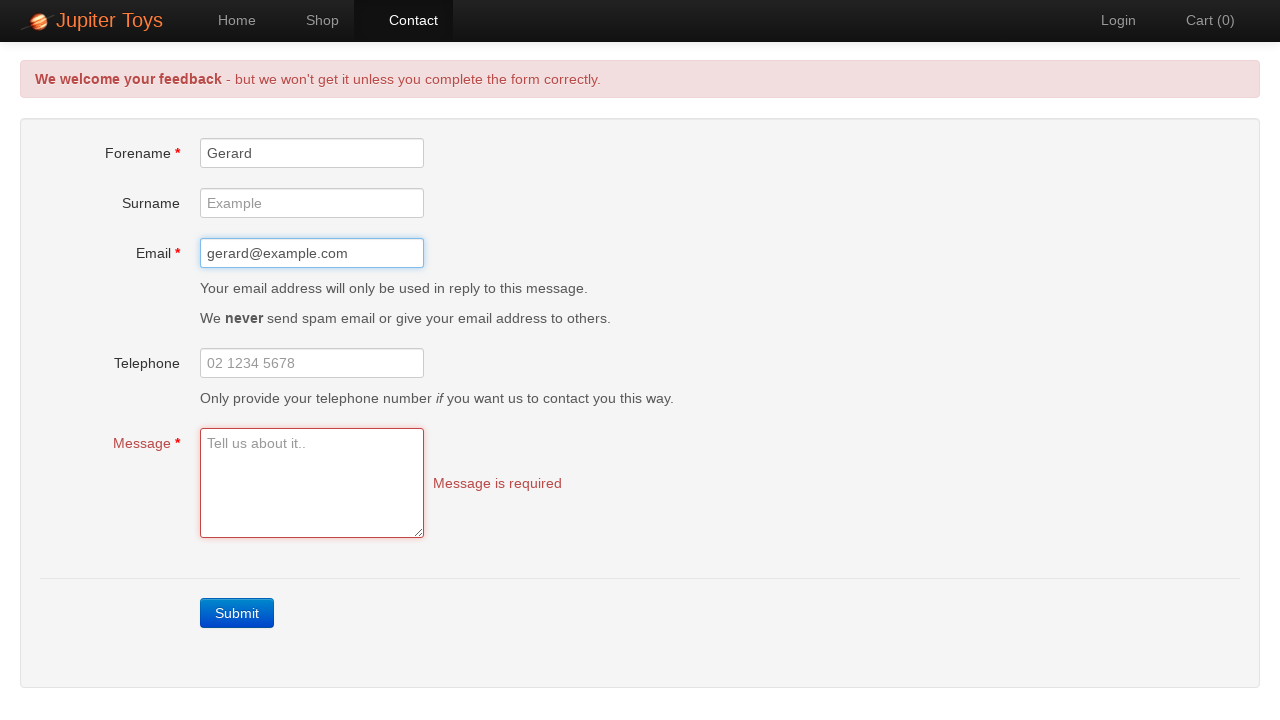

Filled message field with test message on #message
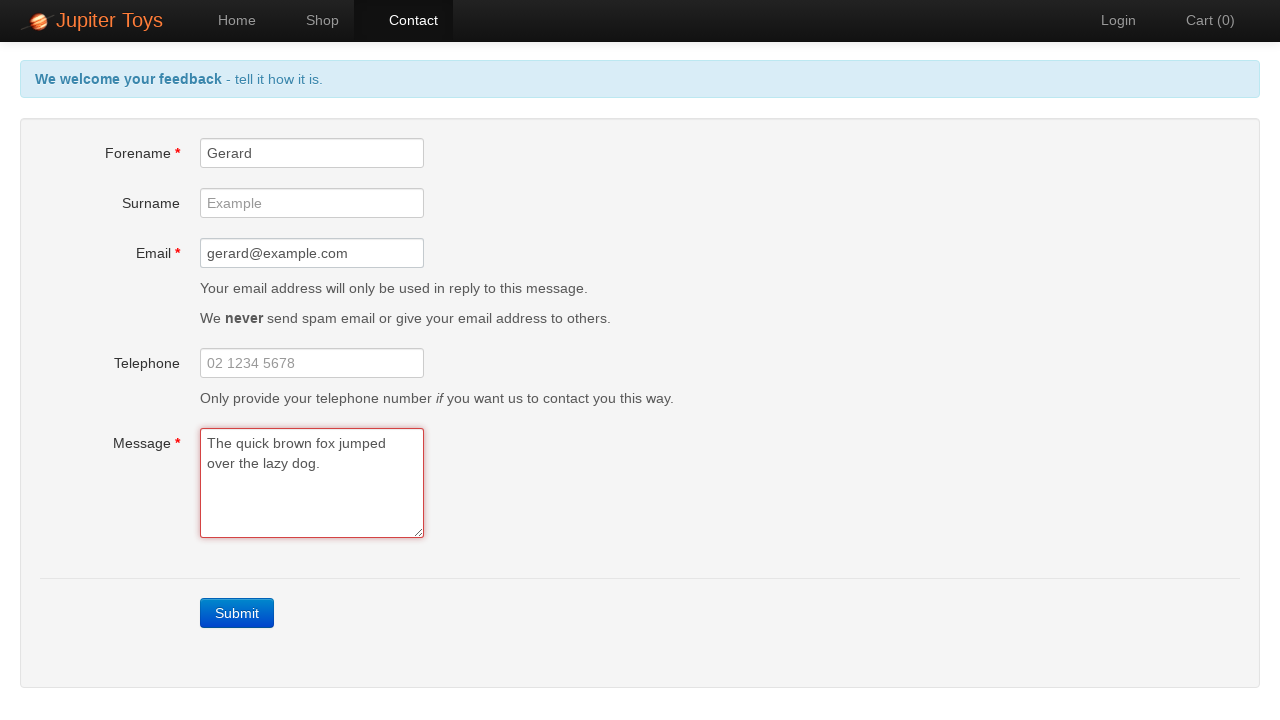

Validation errors were cleared after populating mandatory fields, success message displayed
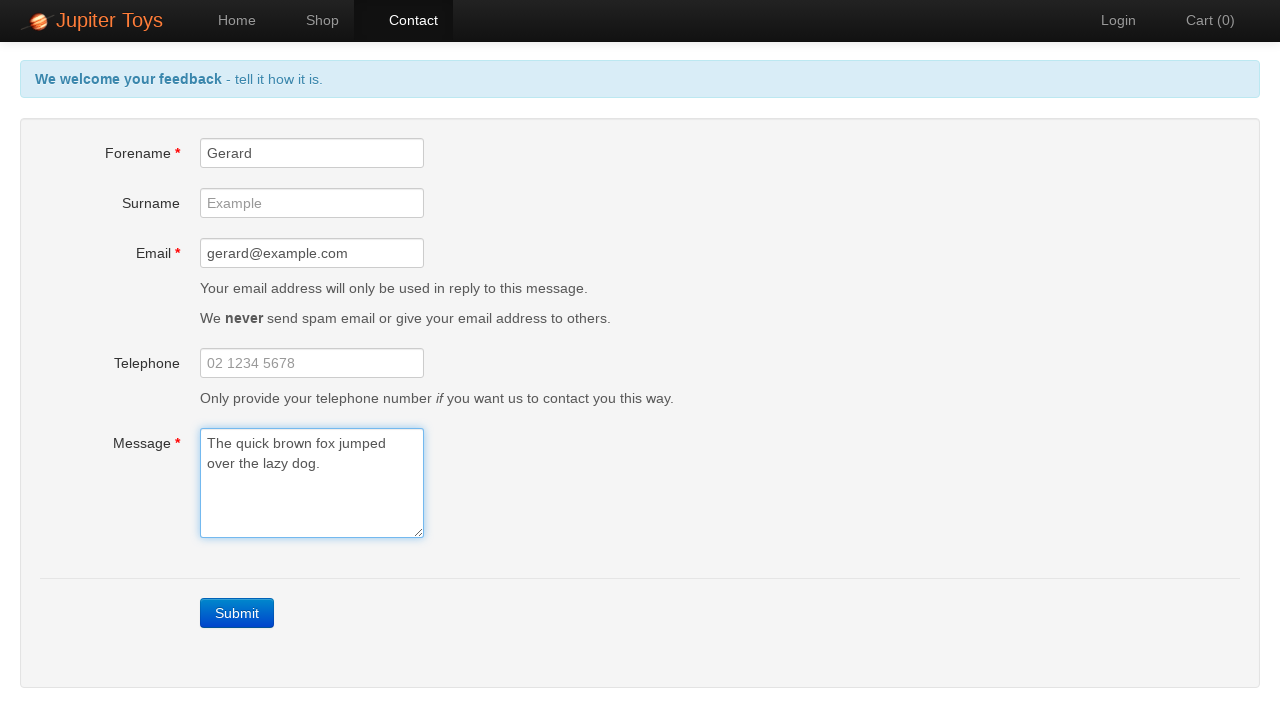

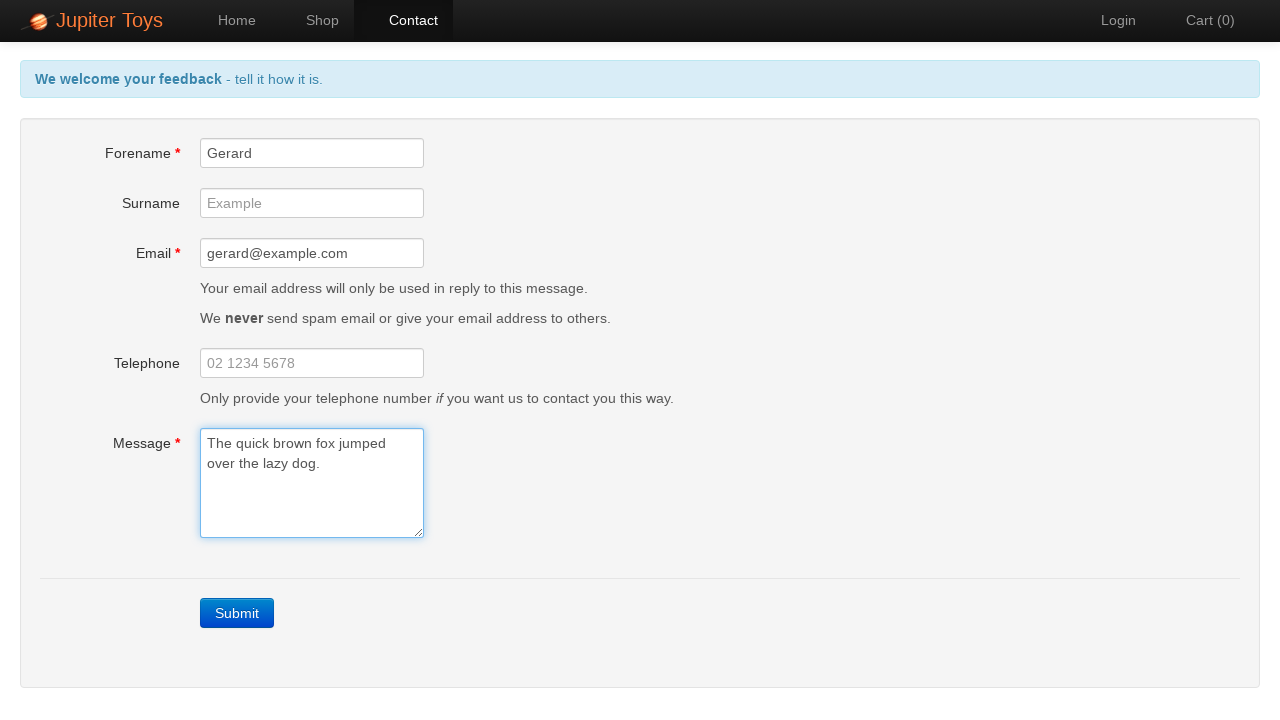